Tests context menu functionality by navigating to a context menu page and performing a right-click action on a designated area

Starting URL: https://the-internet.herokuapp.com/

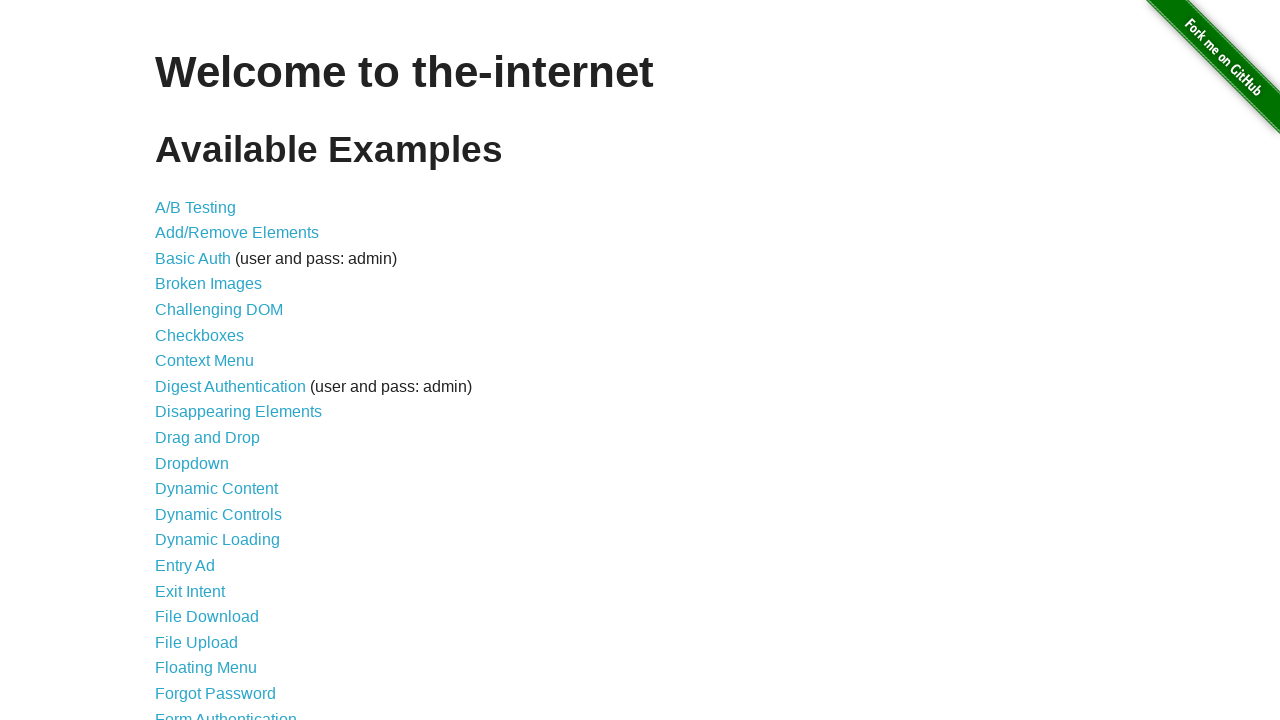

Clicked on Context Menu link at (204, 361) on text=Context Menu
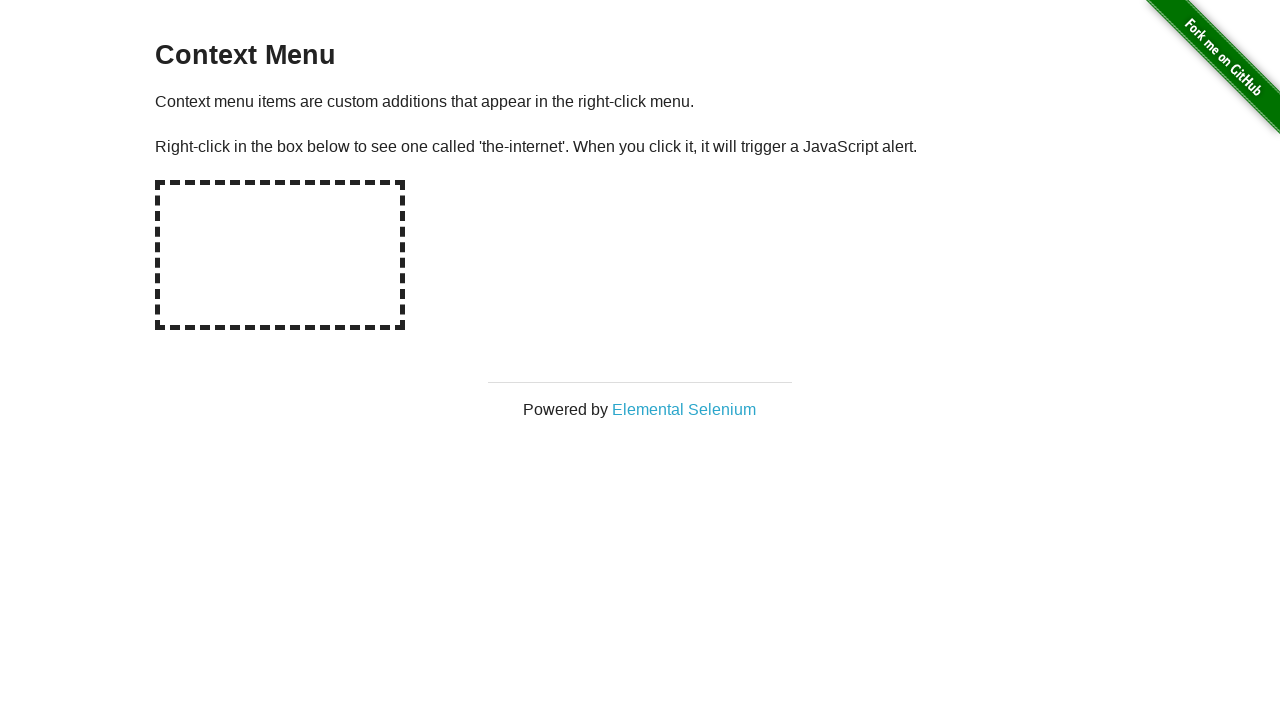

Right-clicked on the hot spot area to trigger context menu at (280, 255) on #hot-spot
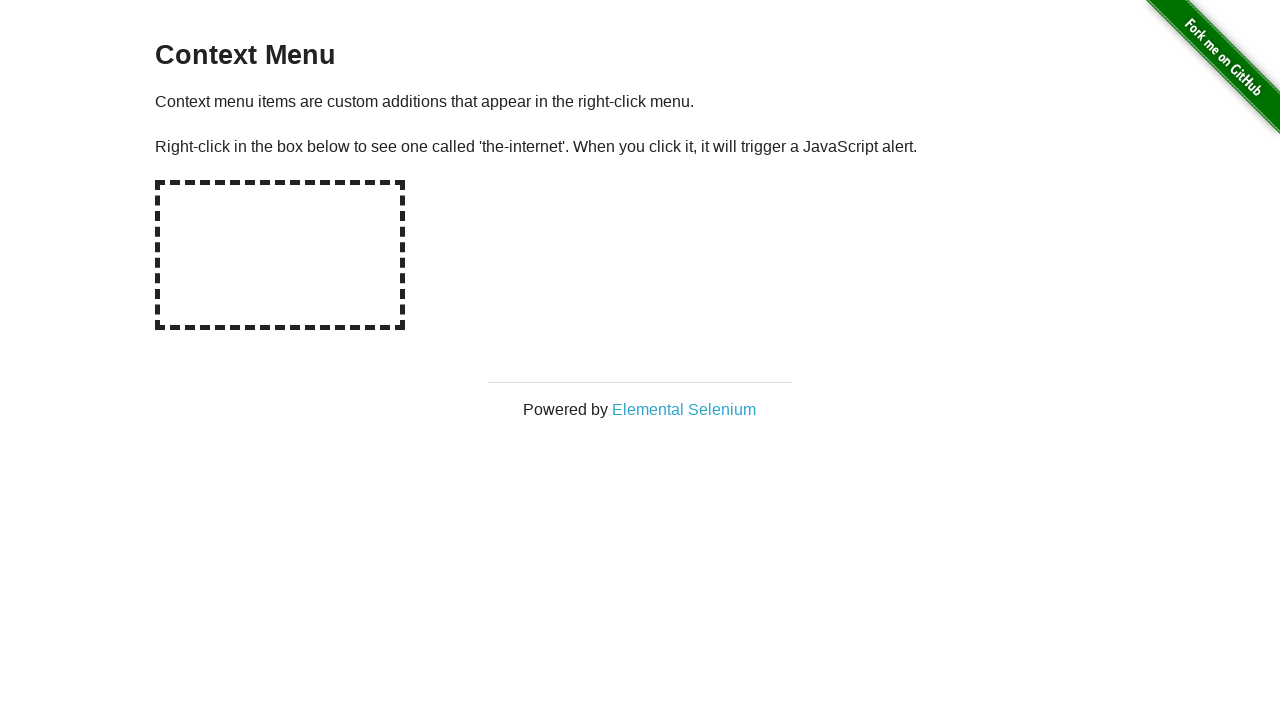

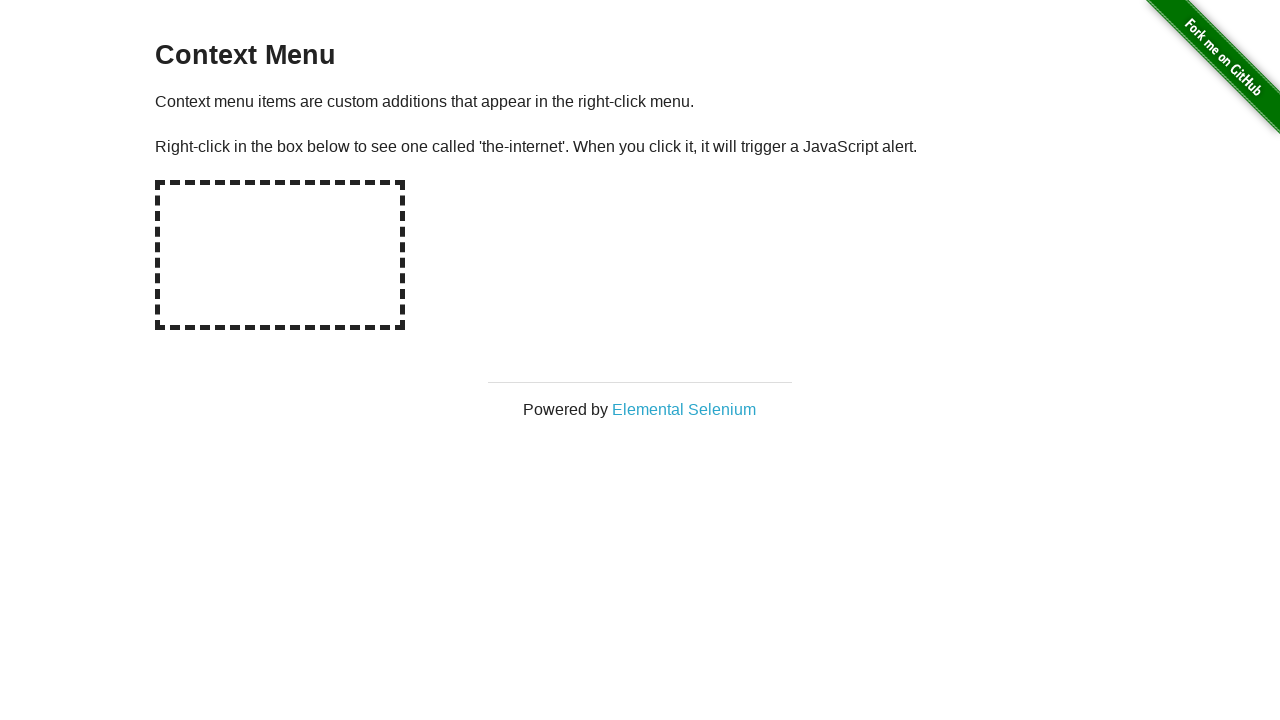